Tests drag and drop functionality by dragging an element from source to destination

Starting URL: https://selenium08.blogspot.com/2020/01/drag-drop.html

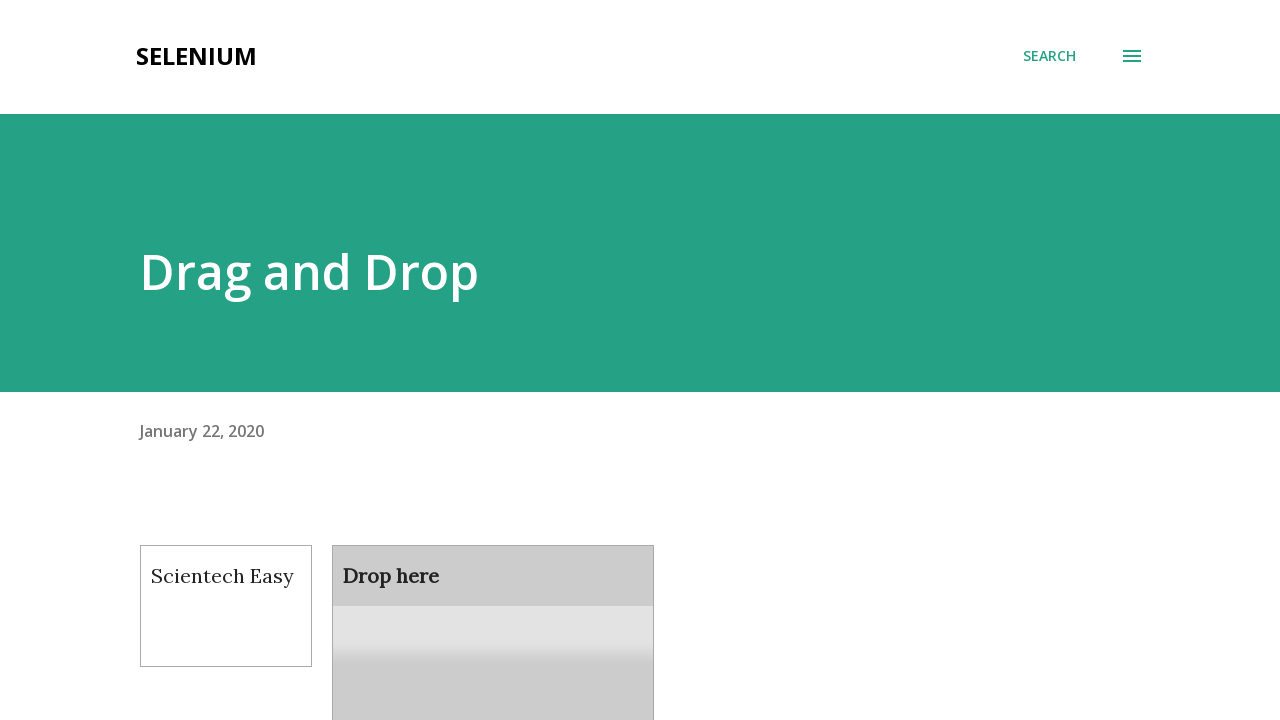

Navigated to drag and drop test page
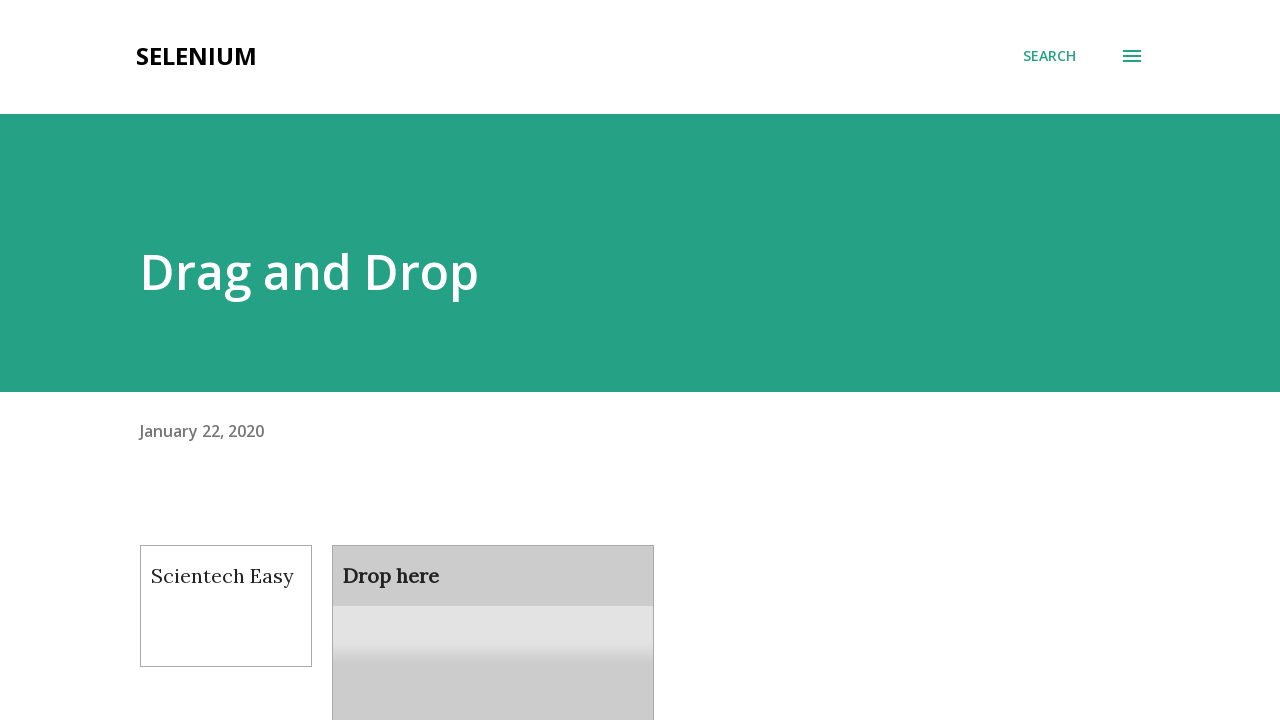

Located draggable source element
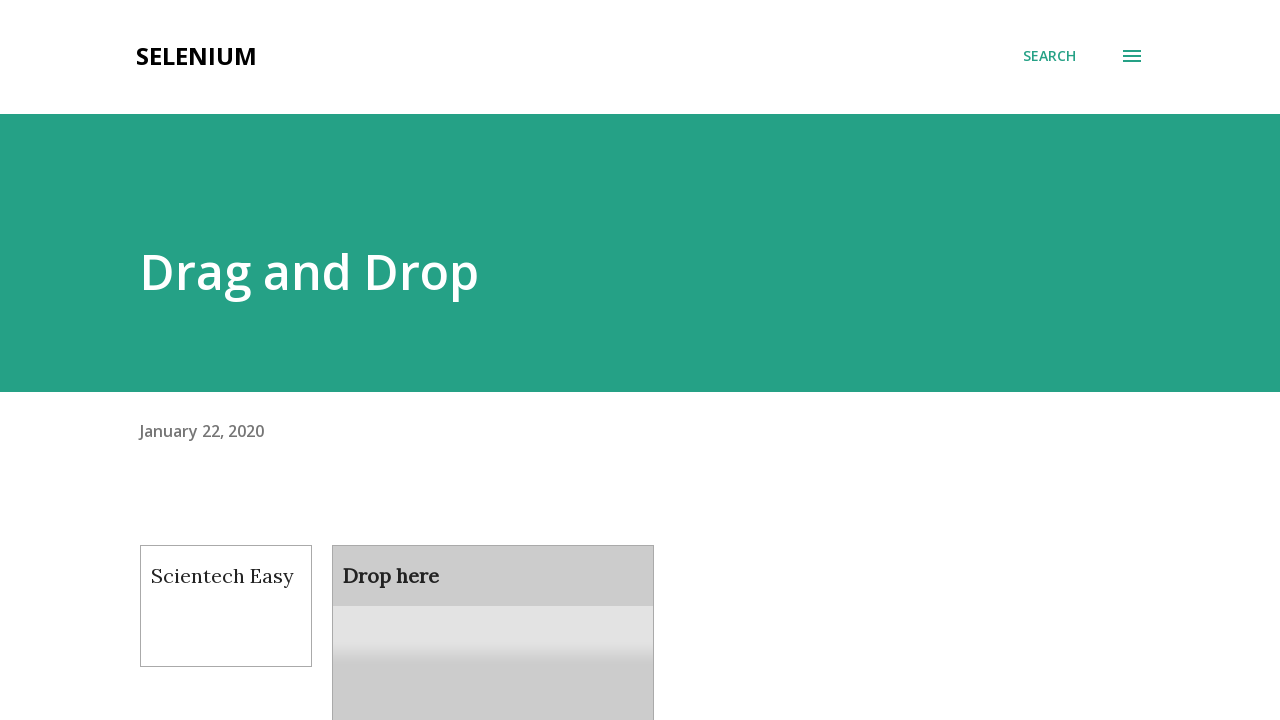

Located droppable destination element
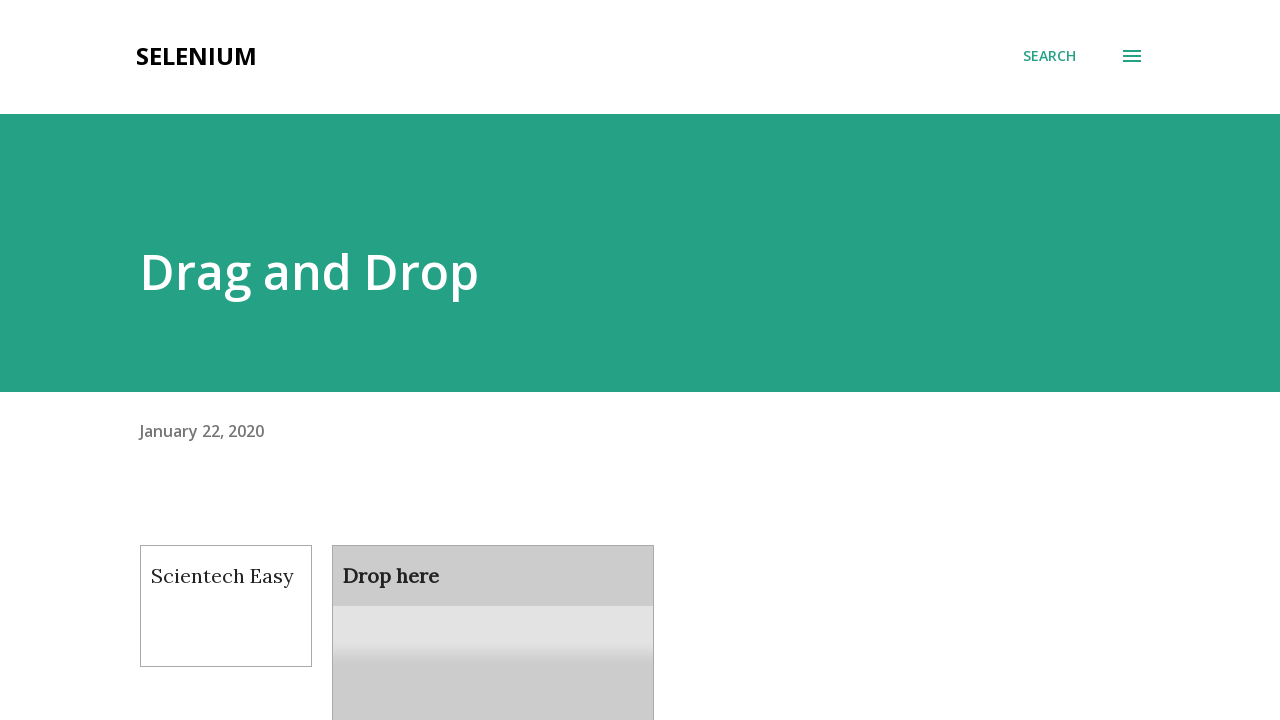

Dragged source element to destination element at (493, 609)
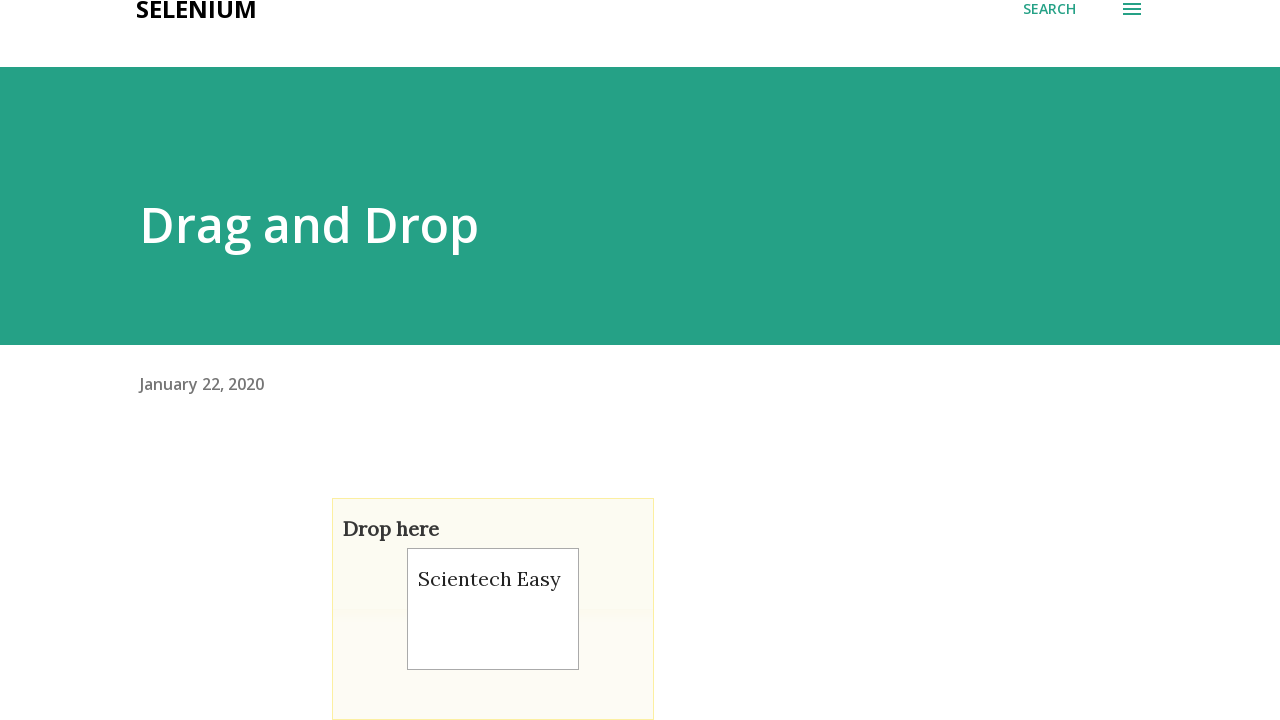

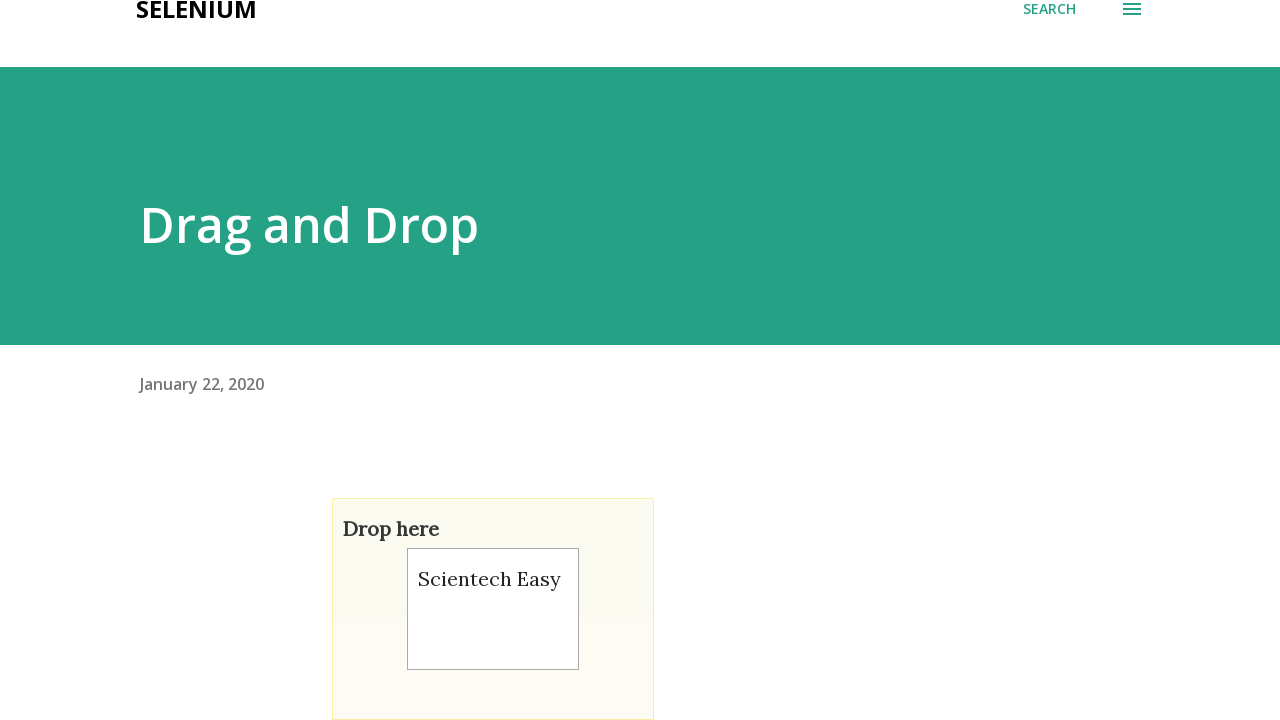